Tests date picker functionality on APSRTC bus booking website by clicking the journey date field and selecting a specific date (20th) from the calendar

Starting URL: https://apsrtconline.in/oprs-web/guest/home.do?h=1

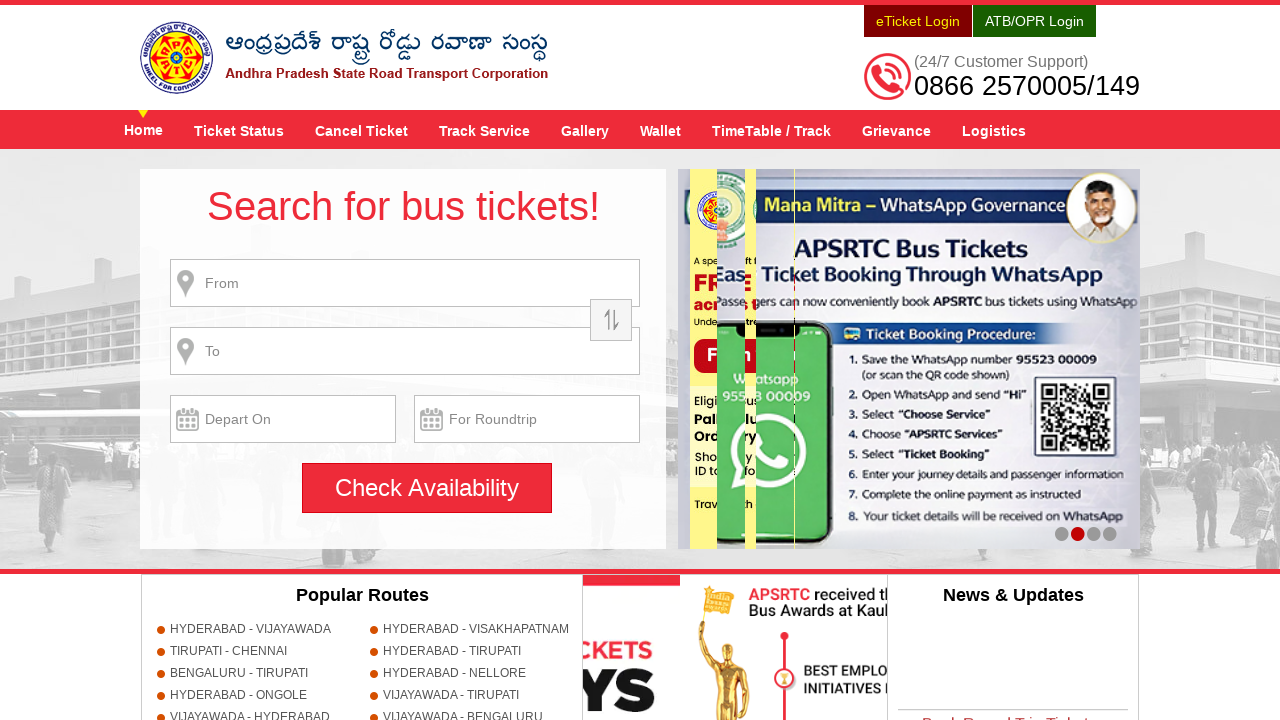

Clicked on journey date input field to open date picker at (283, 419) on input[name='txtJourneyDate']
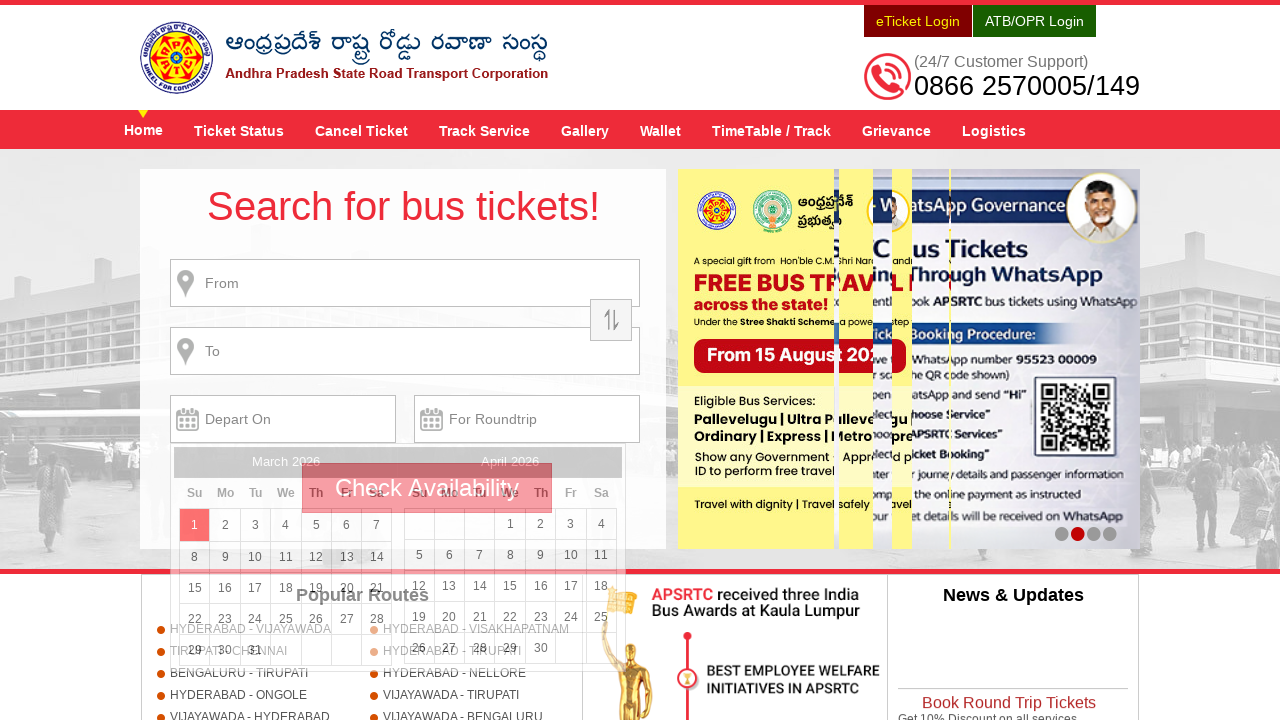

Date picker calendar appeared and loaded
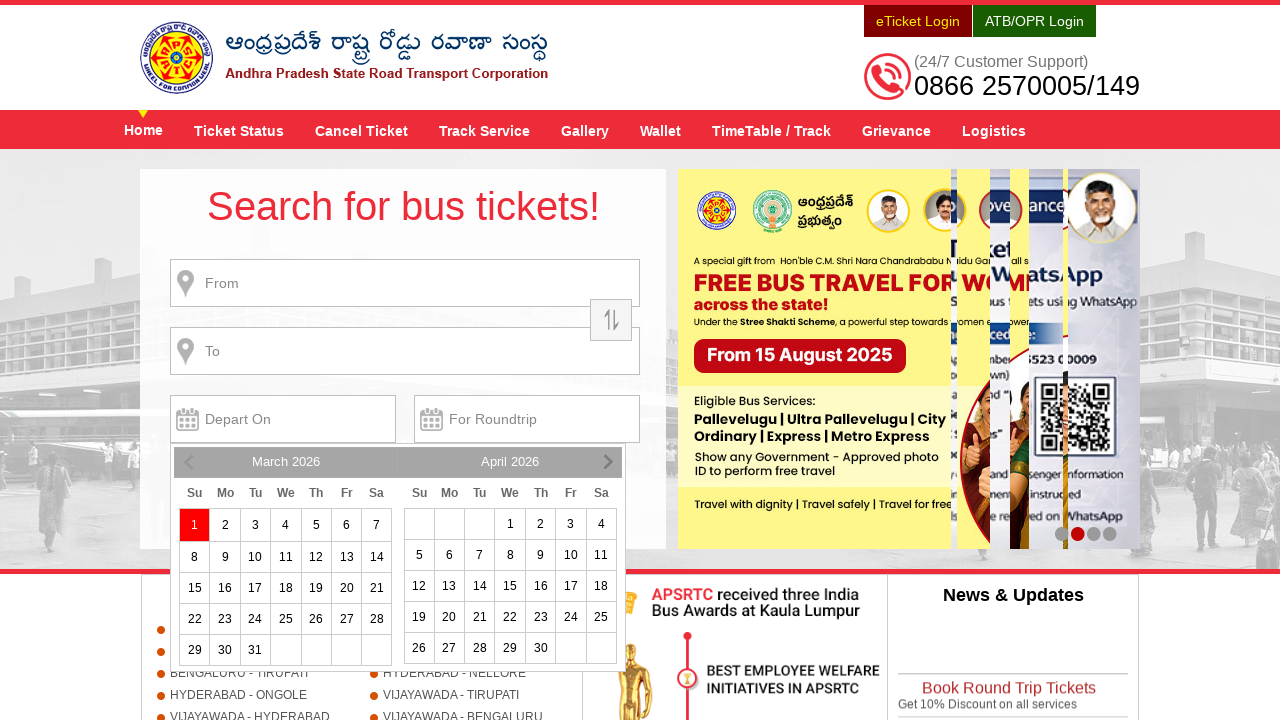

Selected day 20 from the date picker calendar at (346, 588) on table.ui-datepicker-calendar td:has-text('20')
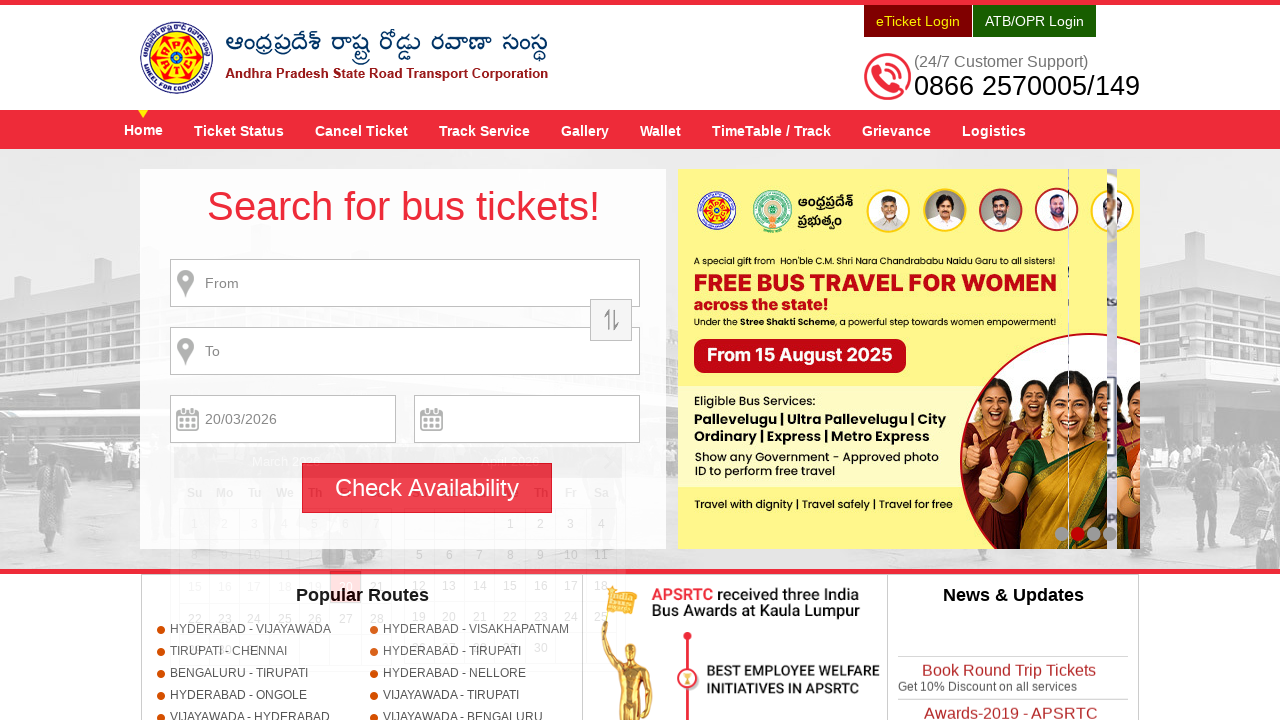

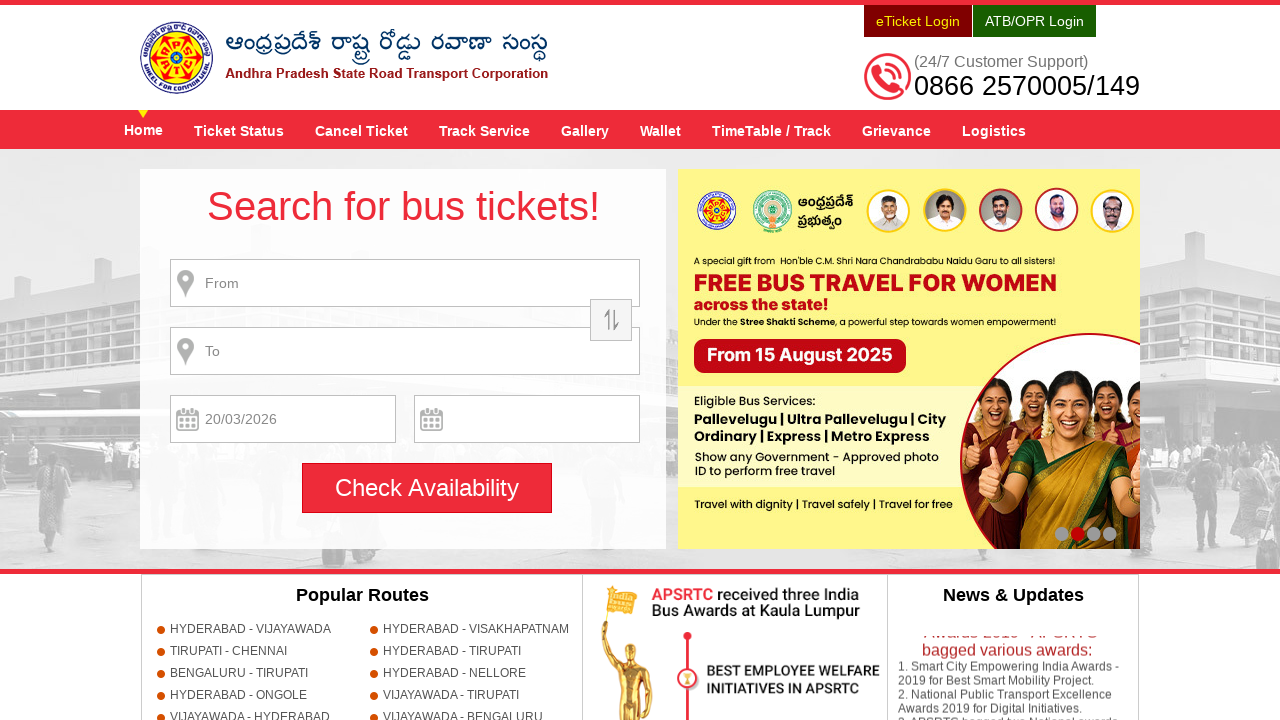